Tests sorting the Email column in ascending order by clicking the column header and verifying alphabetical order

Starting URL: http://the-internet.herokuapp.com/tables

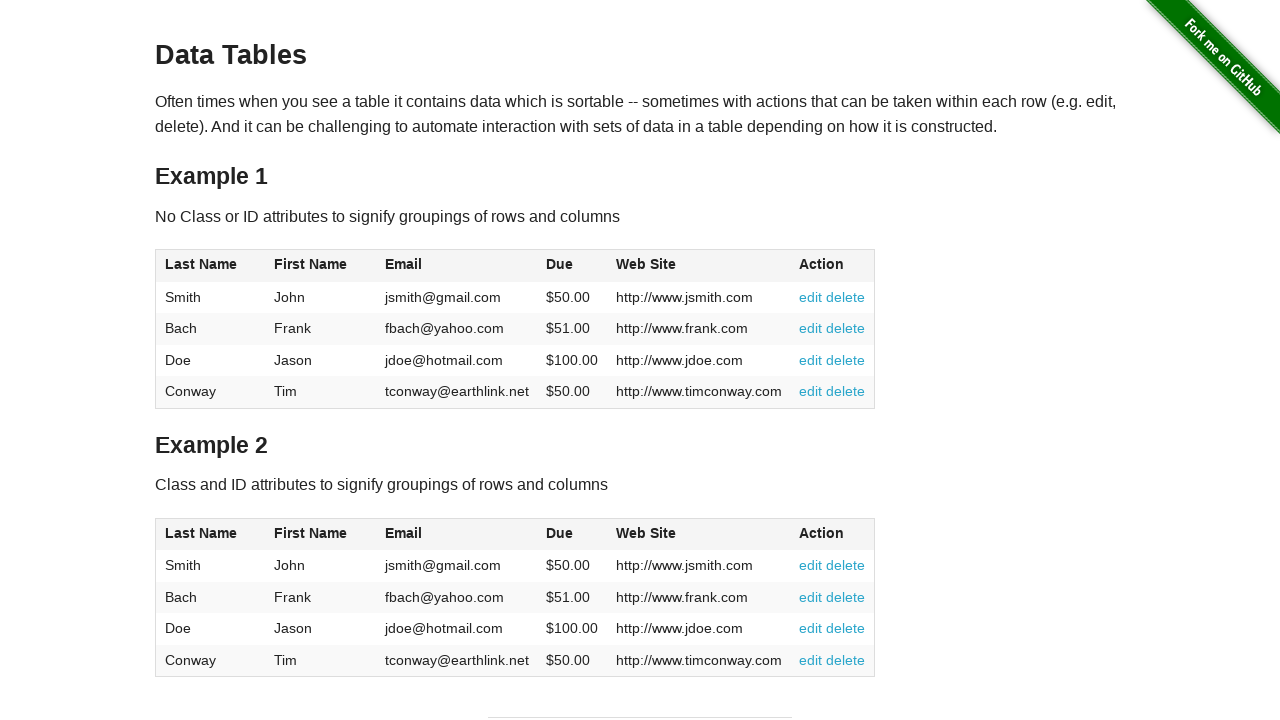

Clicked Email column header to sort ascending at (457, 266) on #table1 thead tr th:nth-of-type(3)
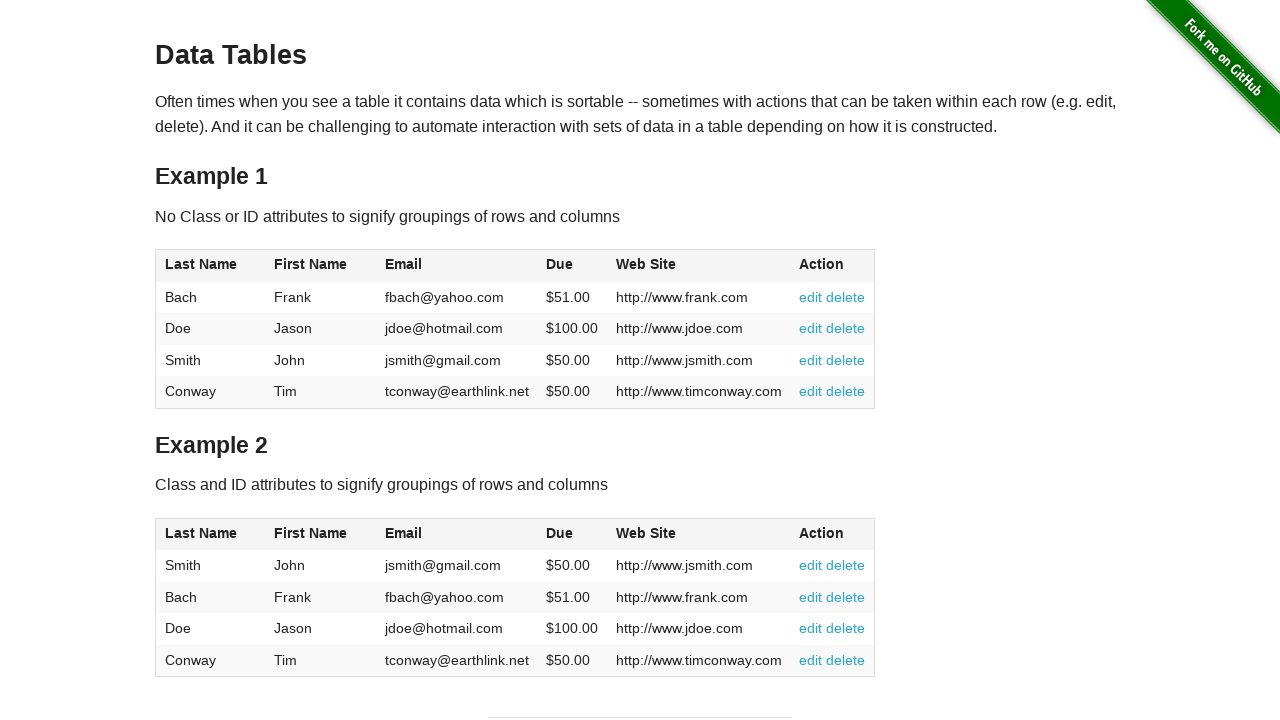

Email column table data loaded and ready
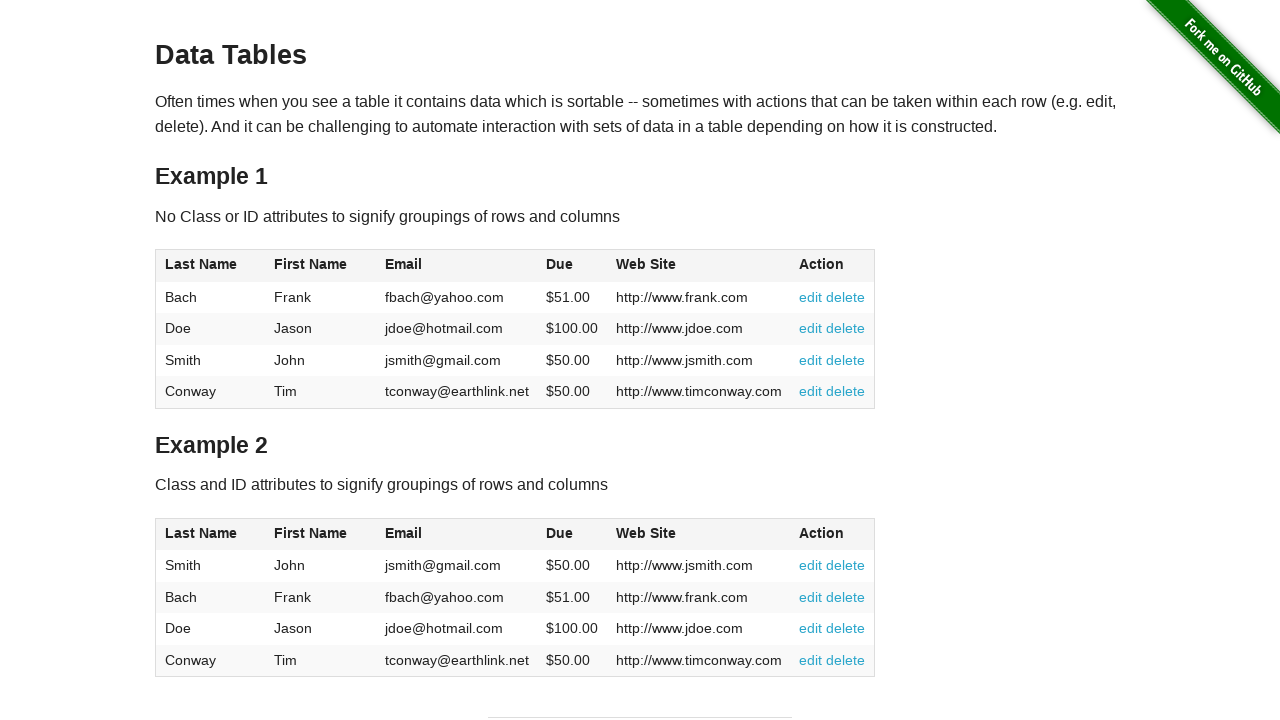

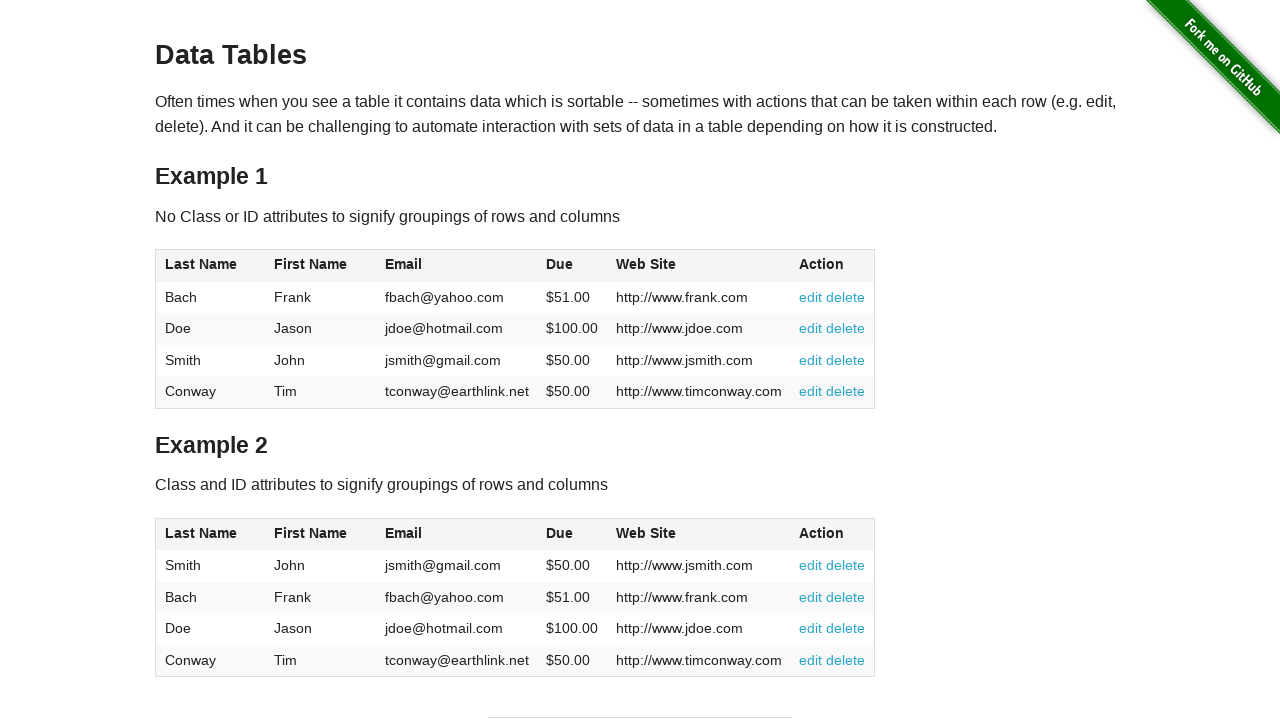